Tests drag and drop functionality by dragging an element and dropping it onto a target element within an iframe

Starting URL: https://jqueryui.com/droppable

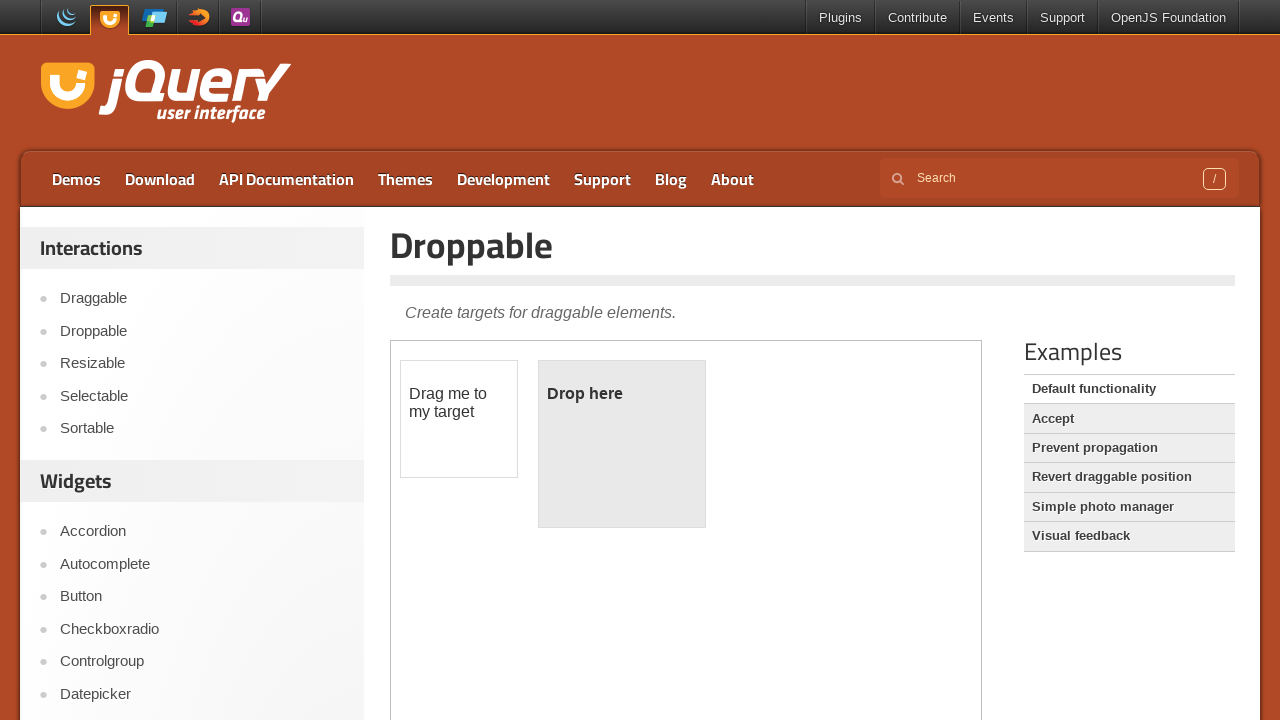

Scrolled down 1600px to view the demo area
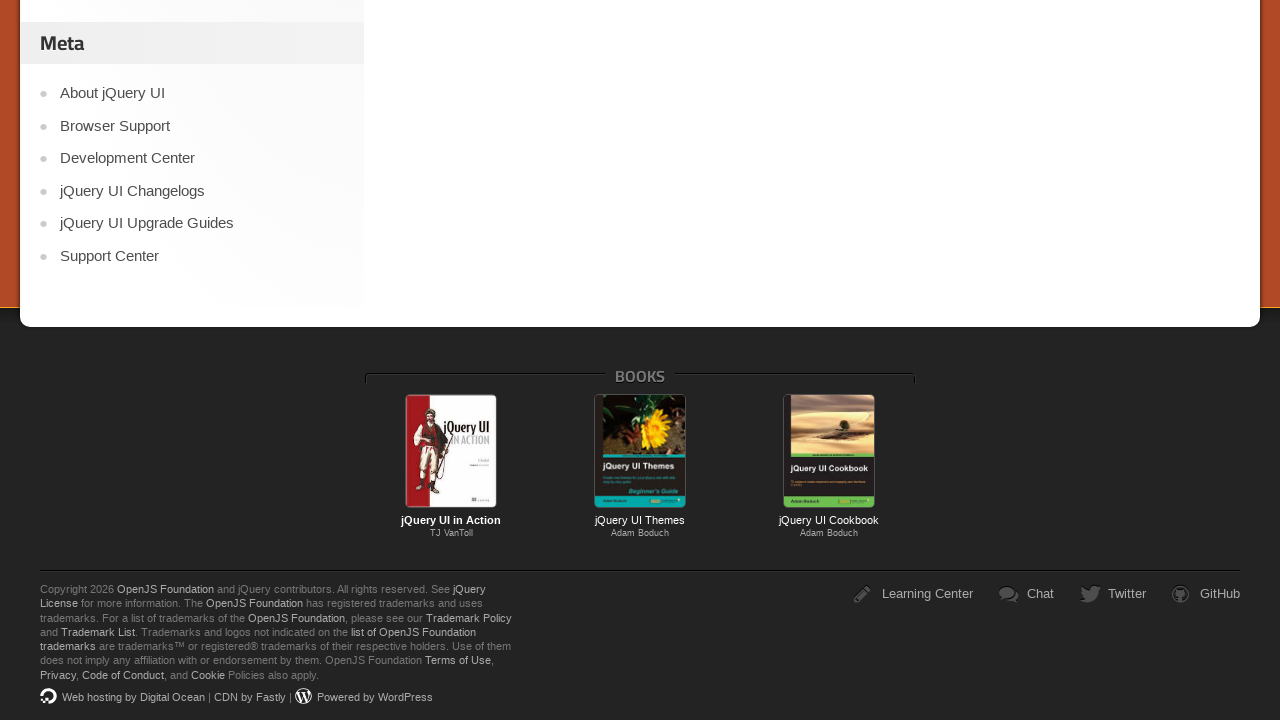

Located the demo iframe
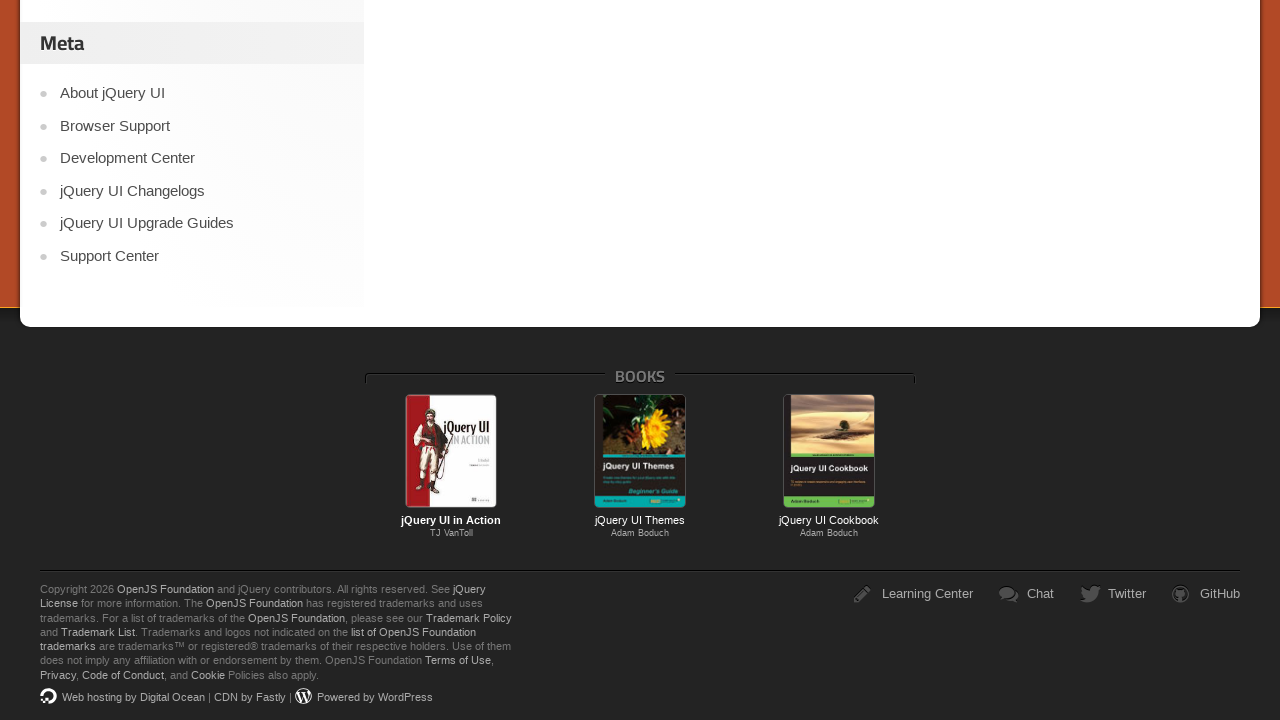

Located the draggable element
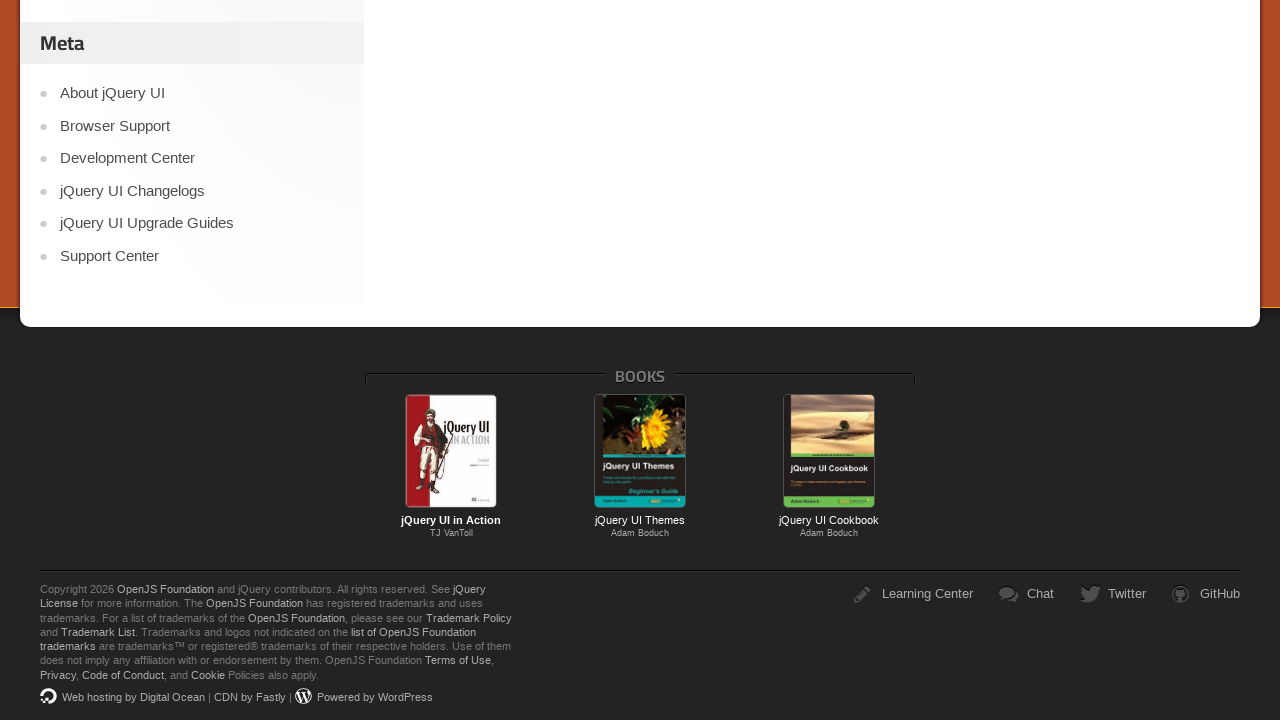

Located the droppable target element
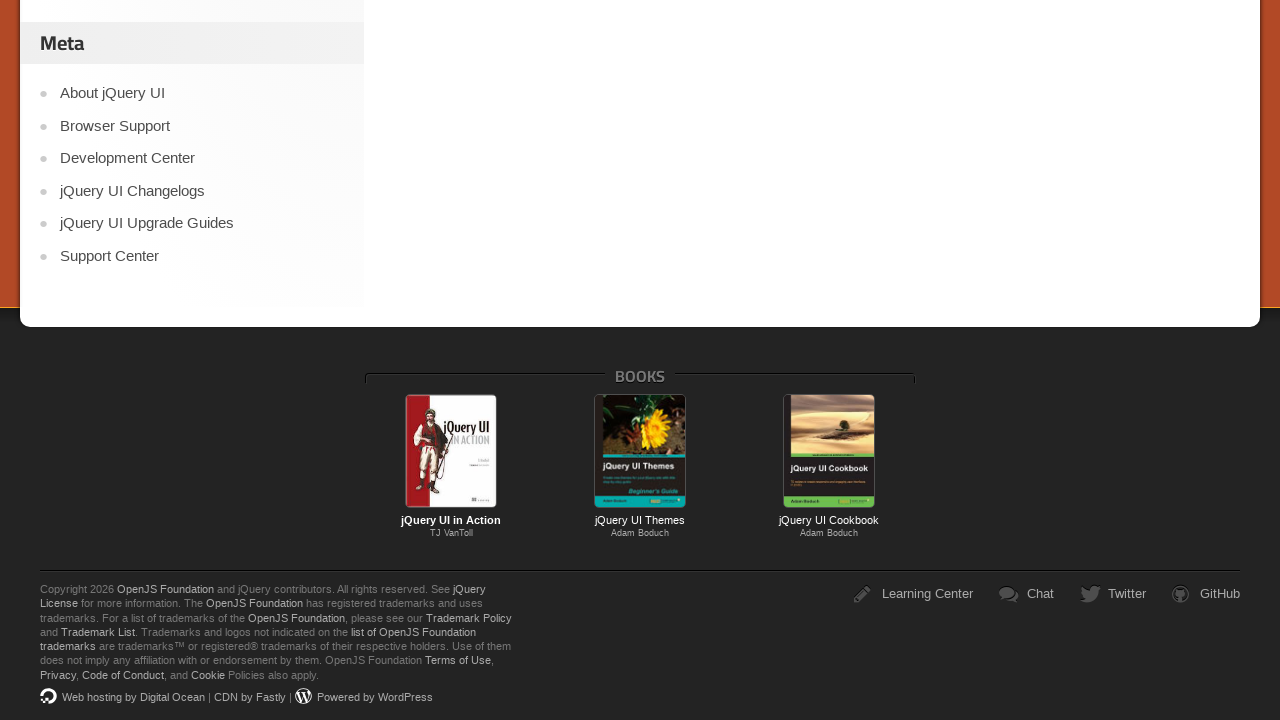

Dragged the draggable element onto the droppable target at (622, 386)
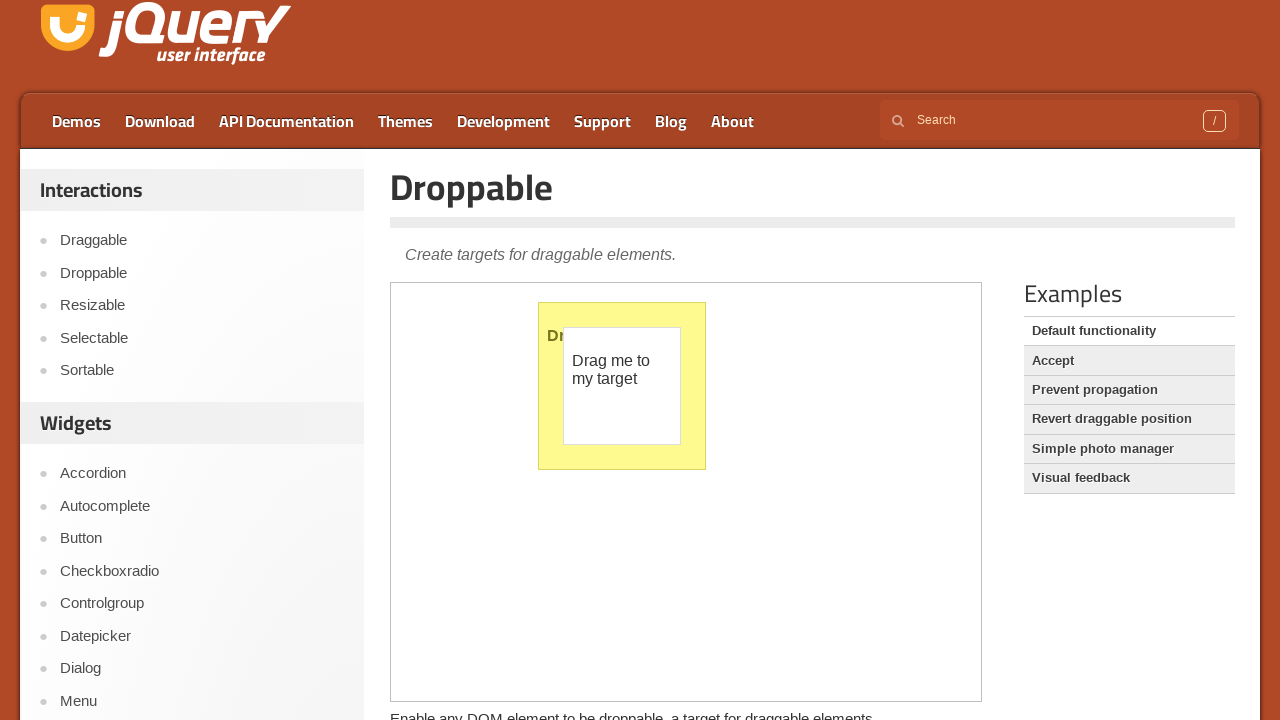

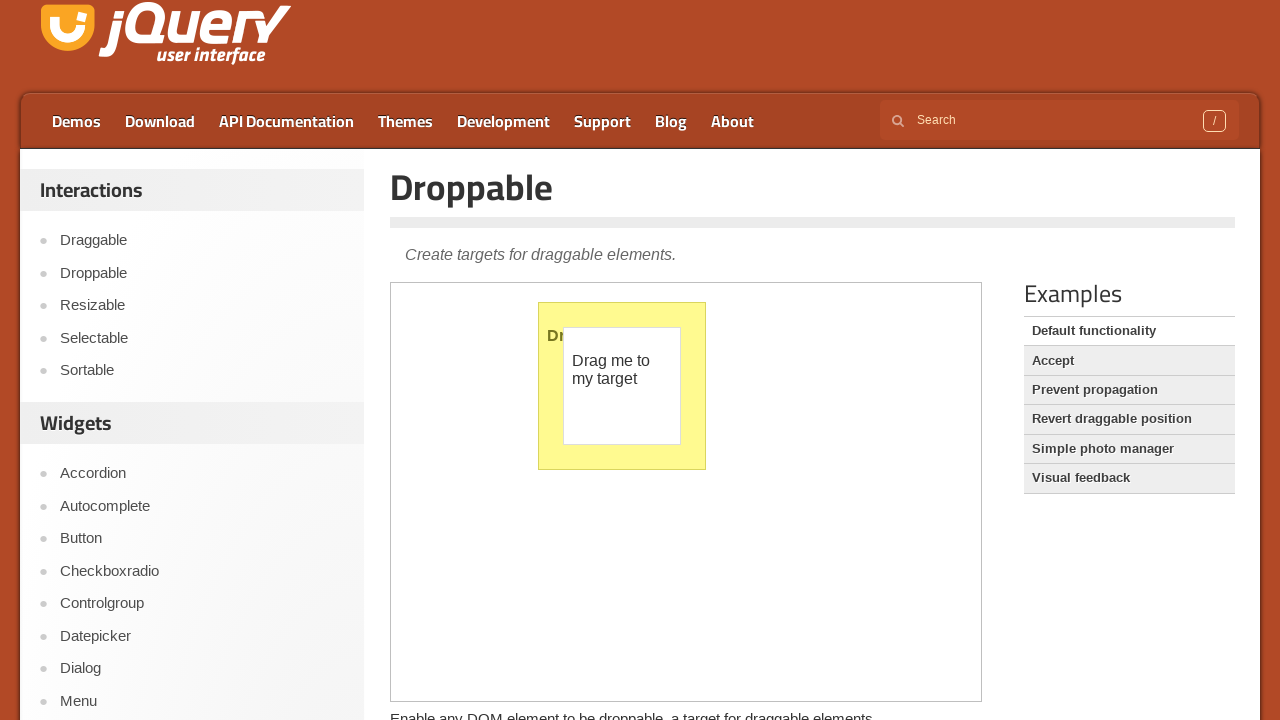